Tests auto-suggestive dropdown functionality by typing a partial search term and selecting a matching option from the suggestions

Starting URL: https://rahulshettyacademy.com/dropdownsPractise

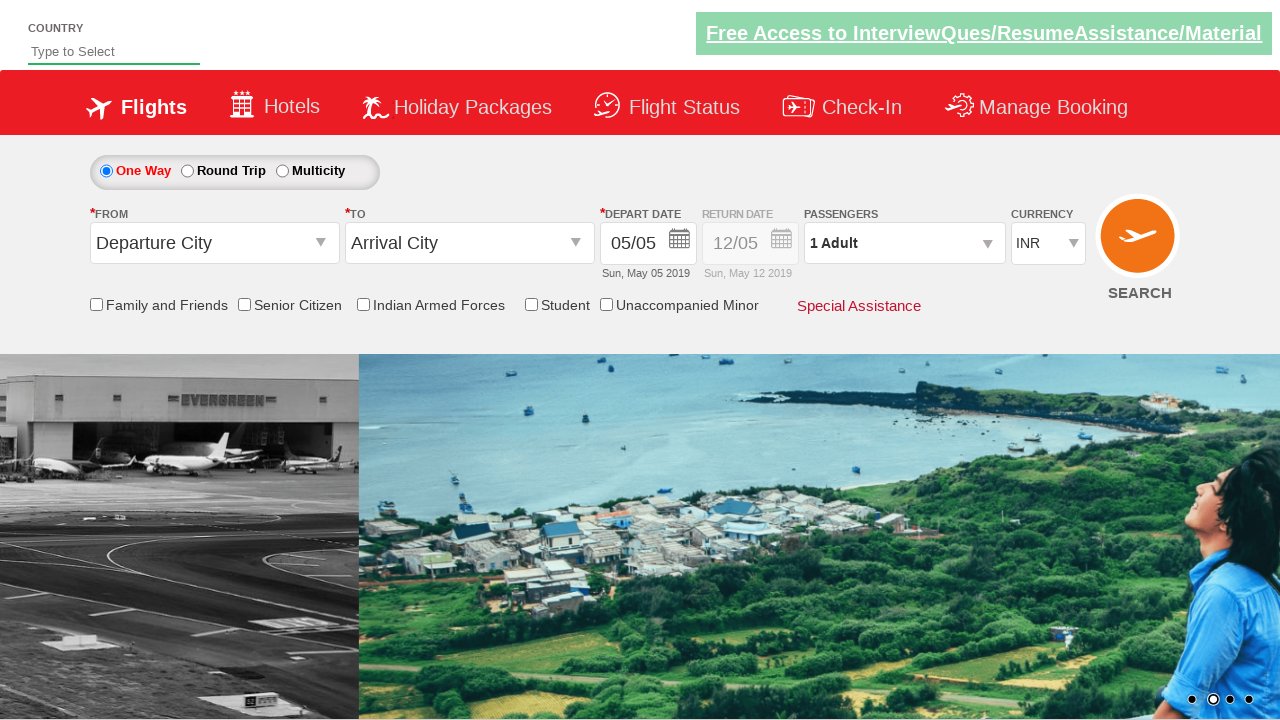

Filled auto-suggest field with partial search term 'ind' on #autosuggest
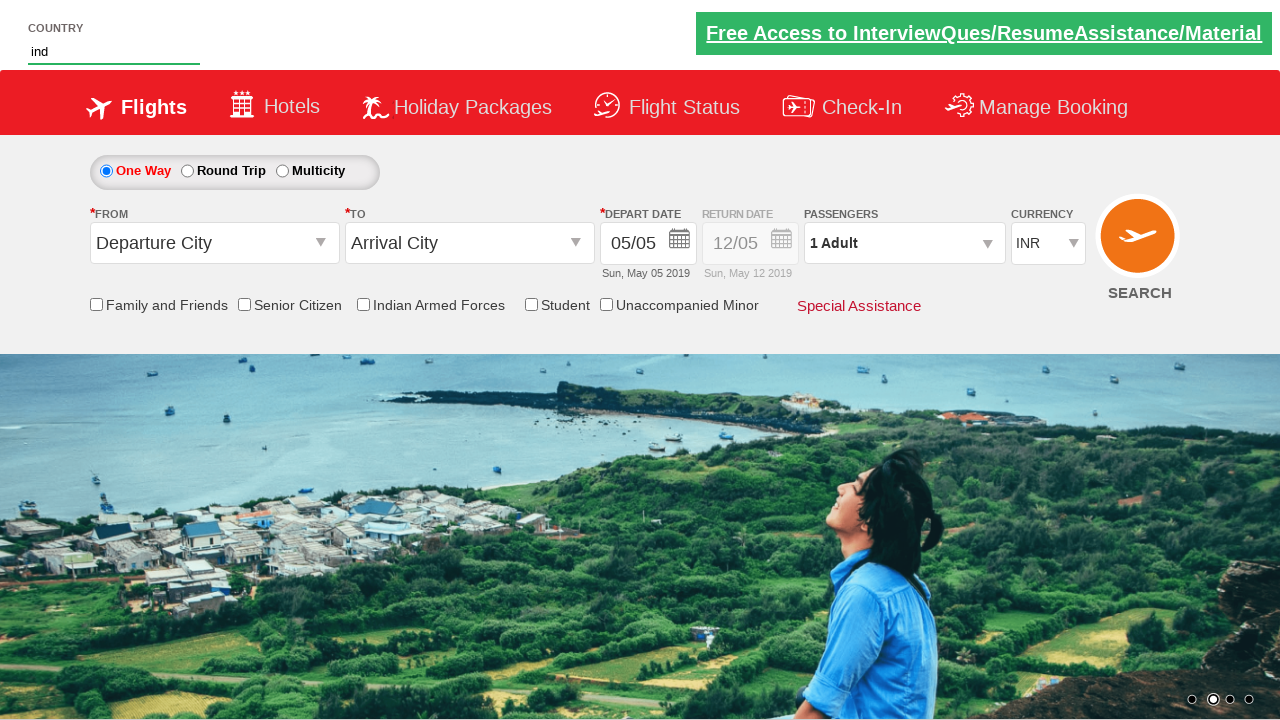

Auto-suggestive dropdown options appeared
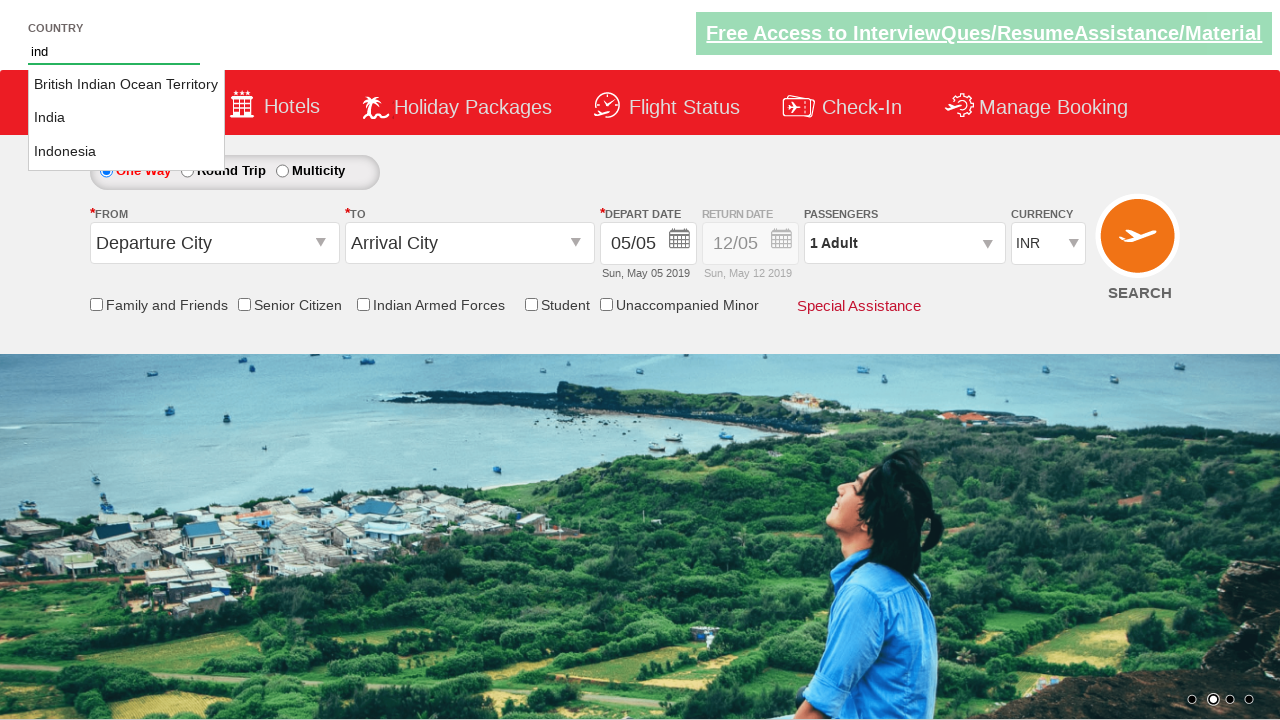

Selected 'India' from auto-suggestive dropdown options at (126, 118) on li.ui-menu-item a >> nth=1
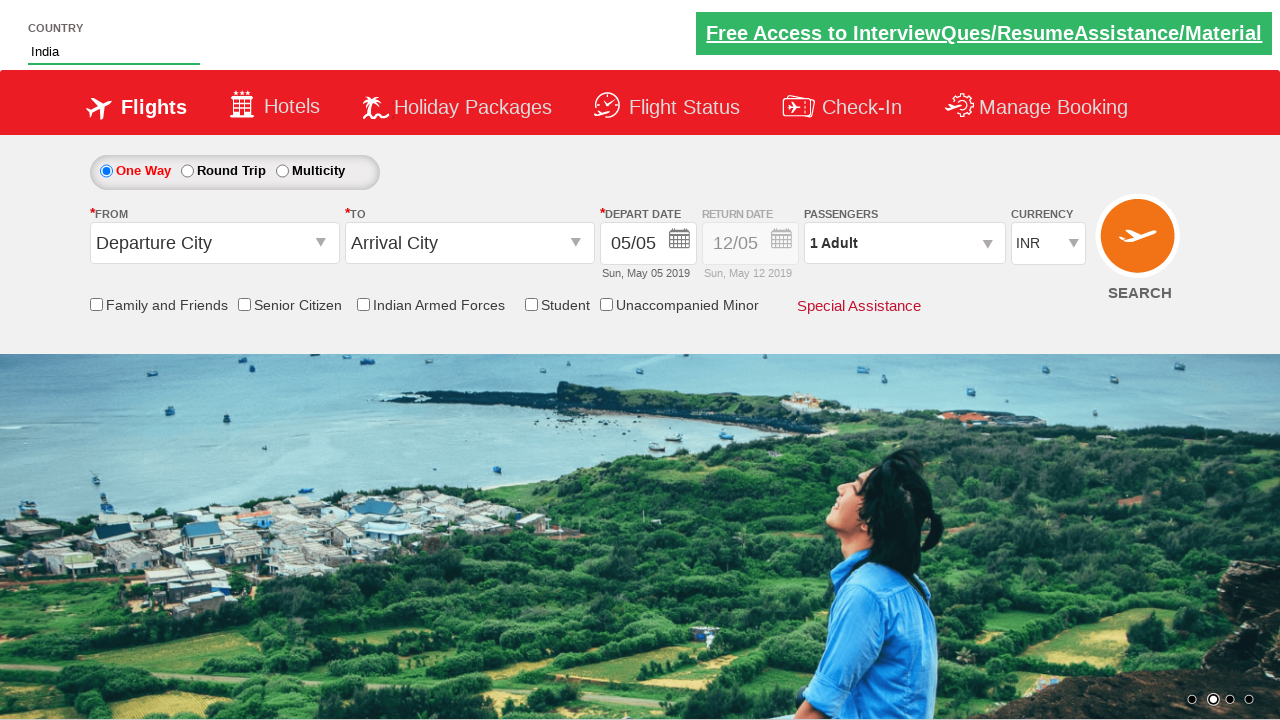

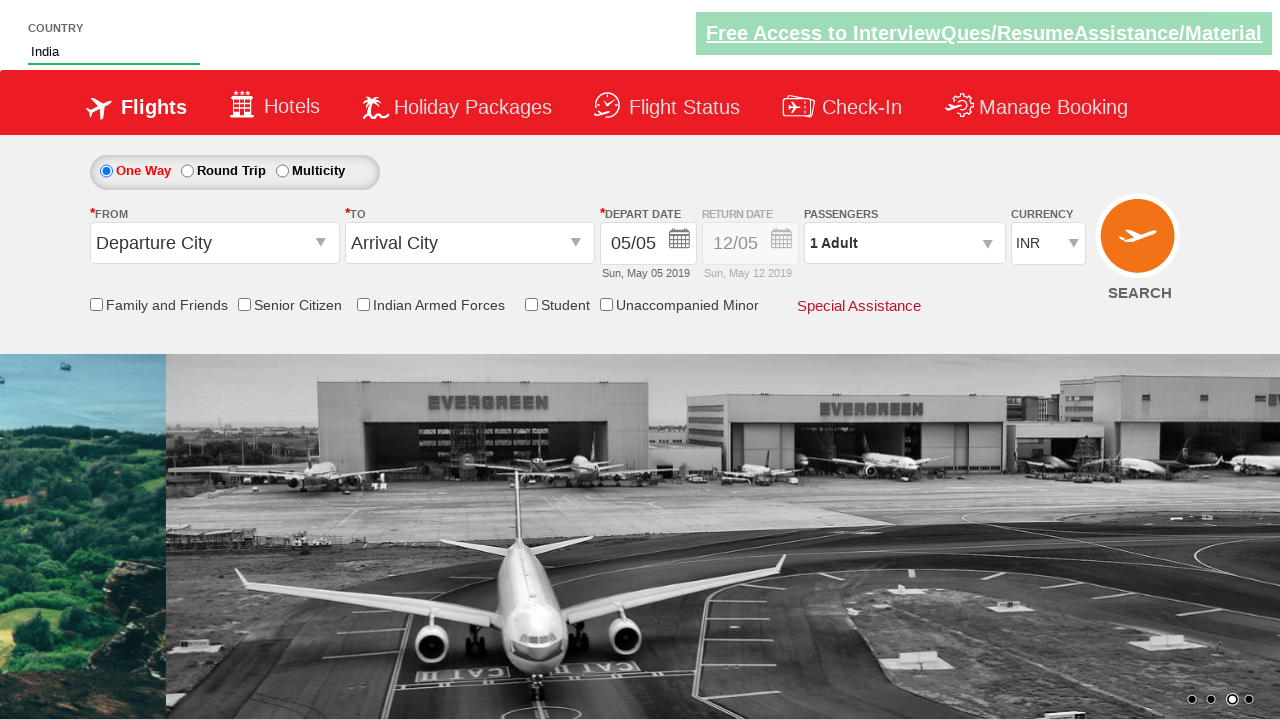